Navigates to OpenCart login page and verifies that the logo image is displayed

Starting URL: https://naveenautomationlabs.com/opencart/index.php?route=account/login

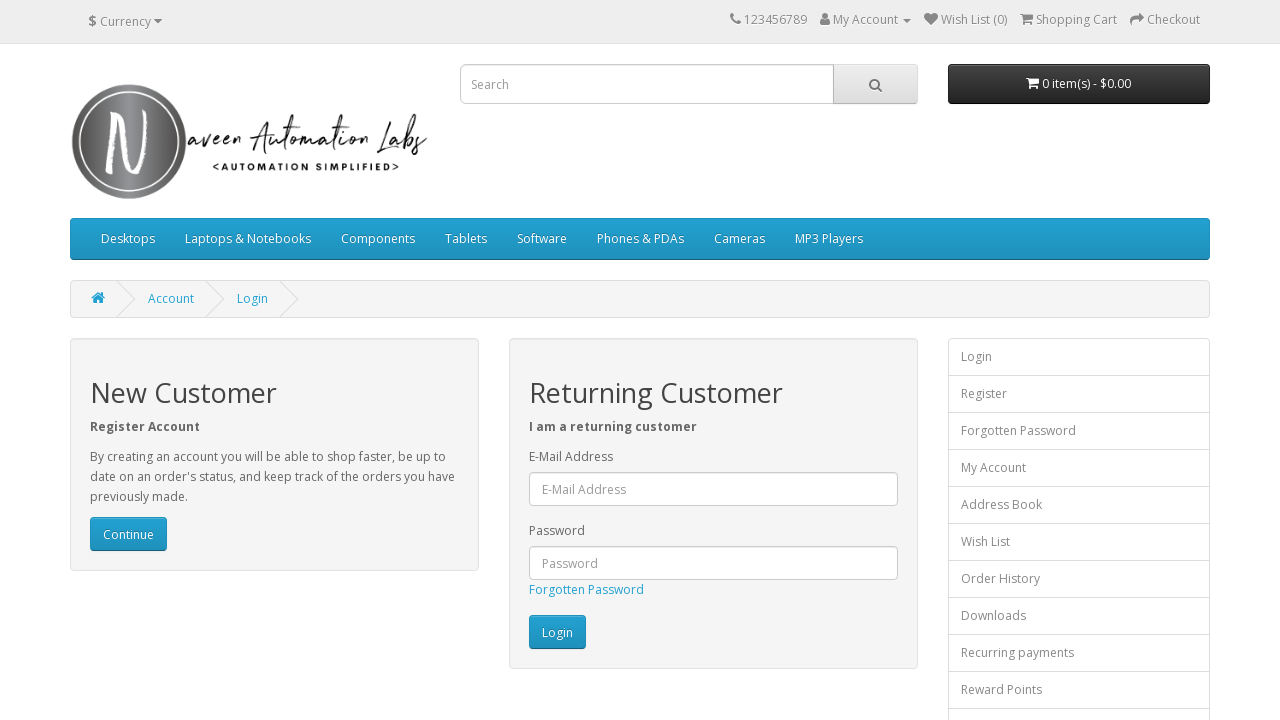

Navigated to OpenCart login page
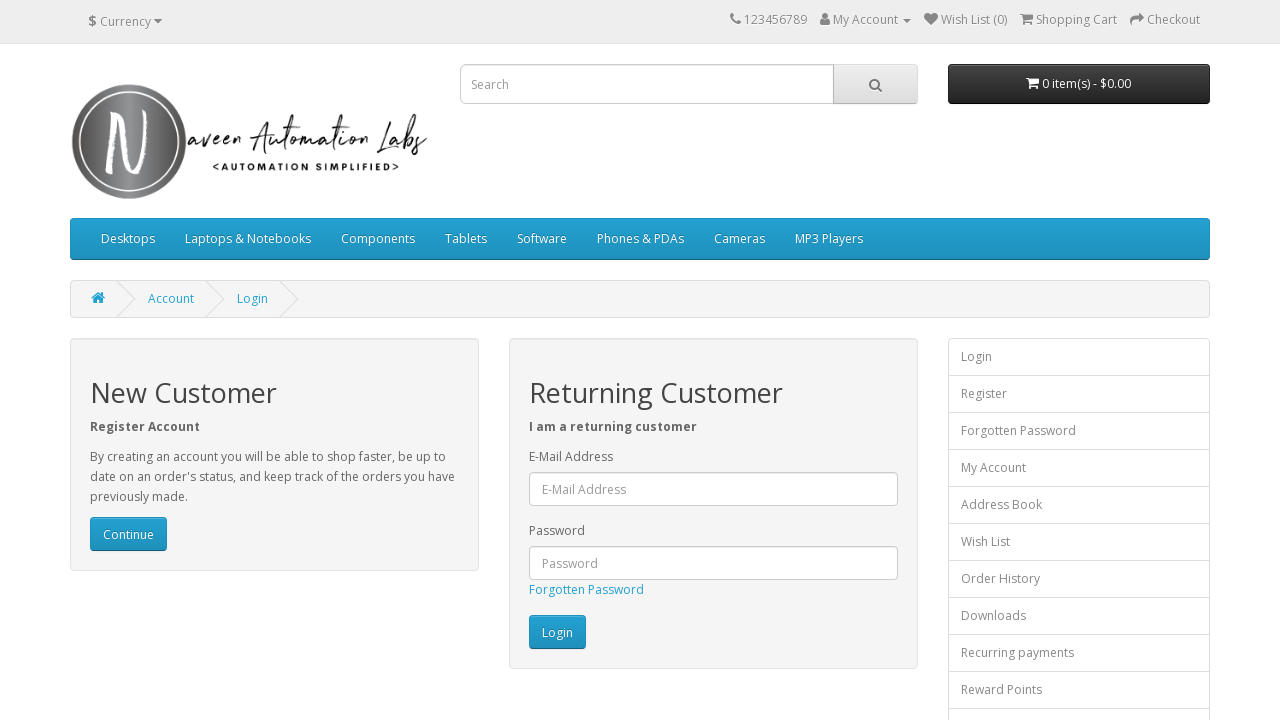

Located logo image element with class 'img-responsive'
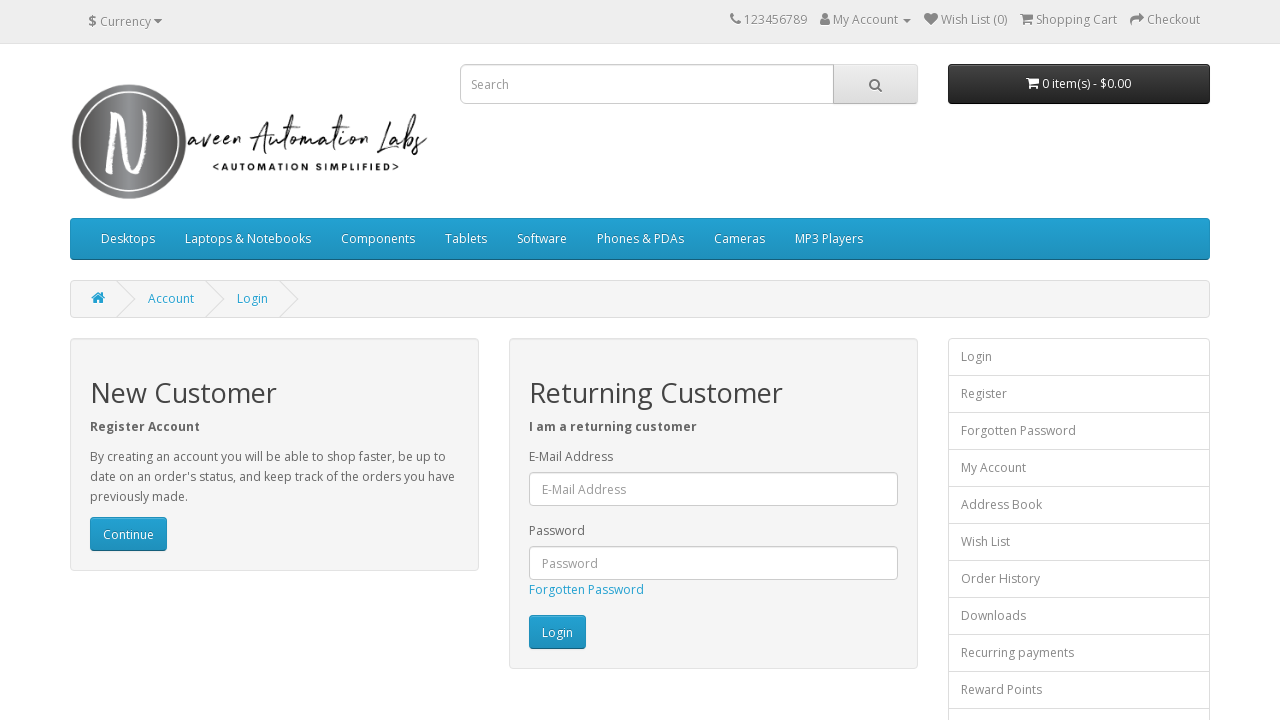

Verified that logo image is visible on the login page
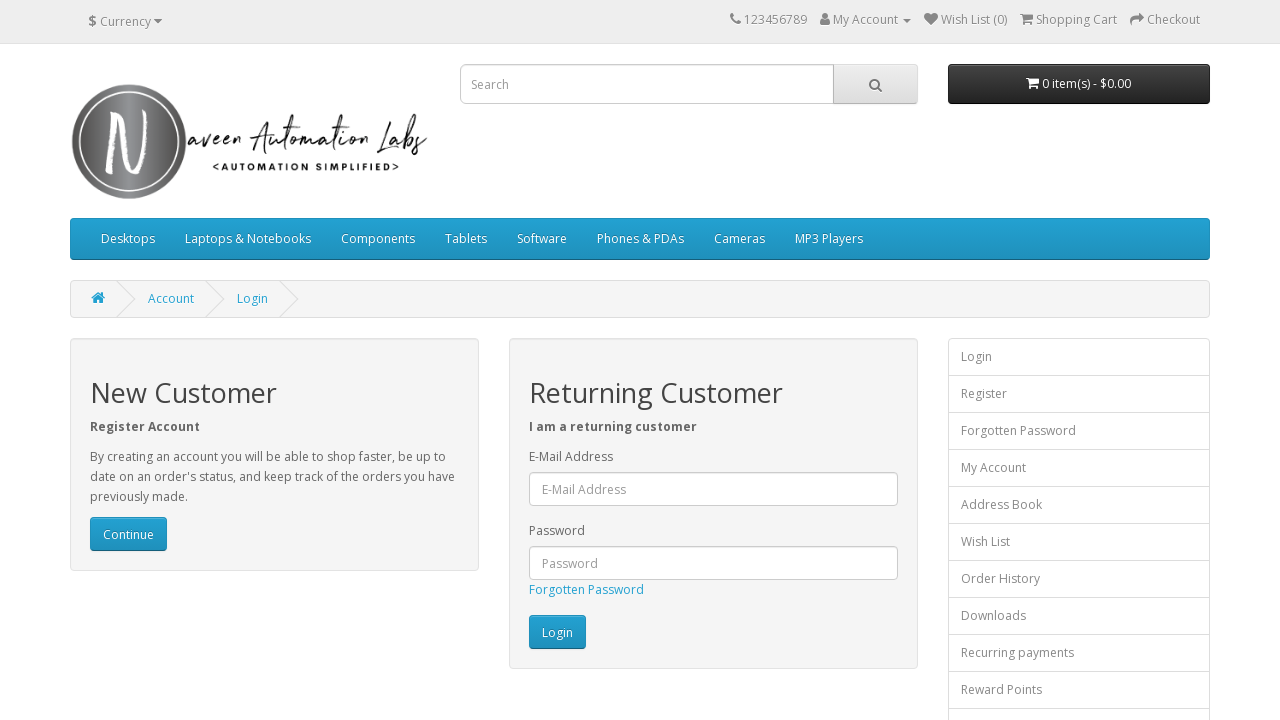

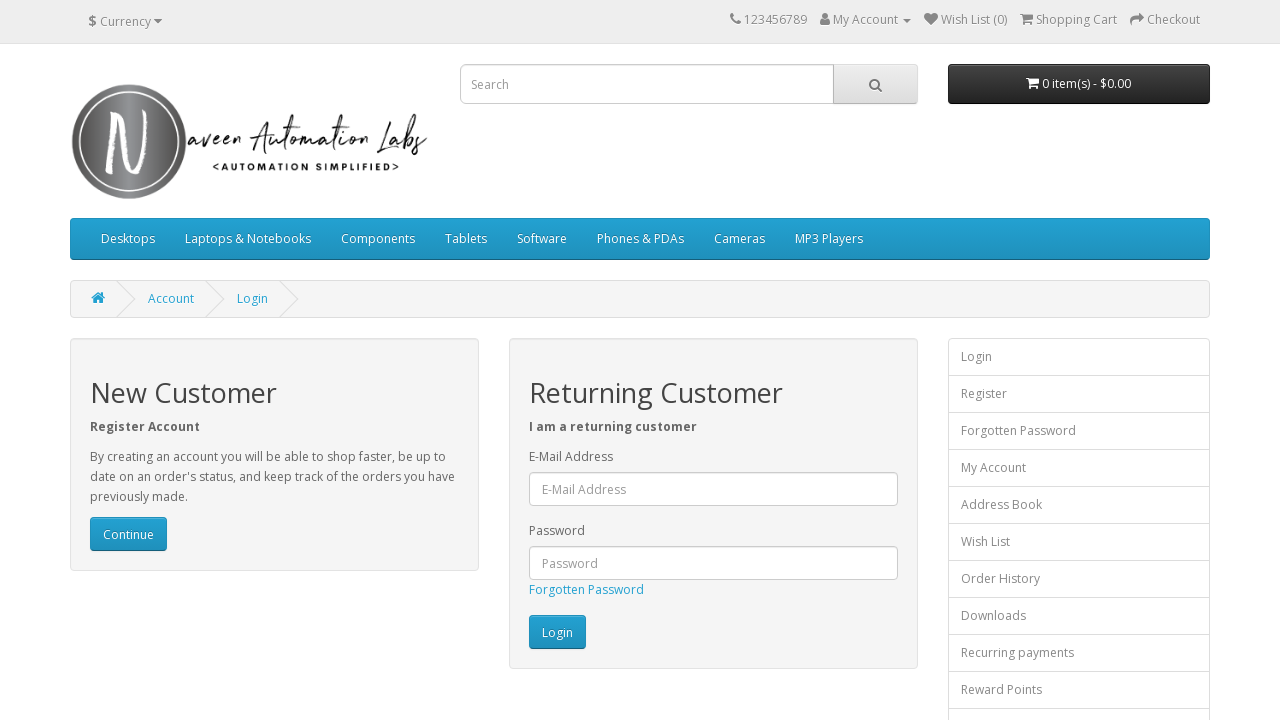